Tests browser window resizing functionality by setting different window dimensions multiple times

Starting URL: https://www.trivenigroup.com/

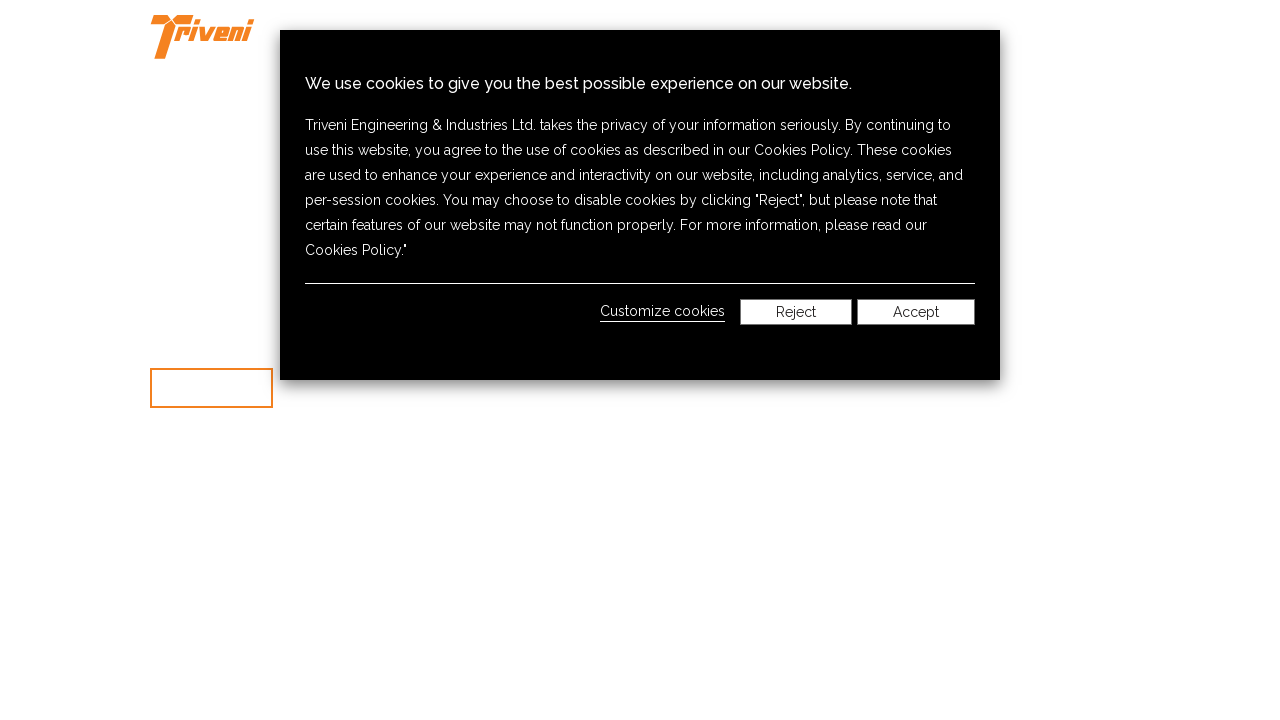

Retrieved initial viewport size
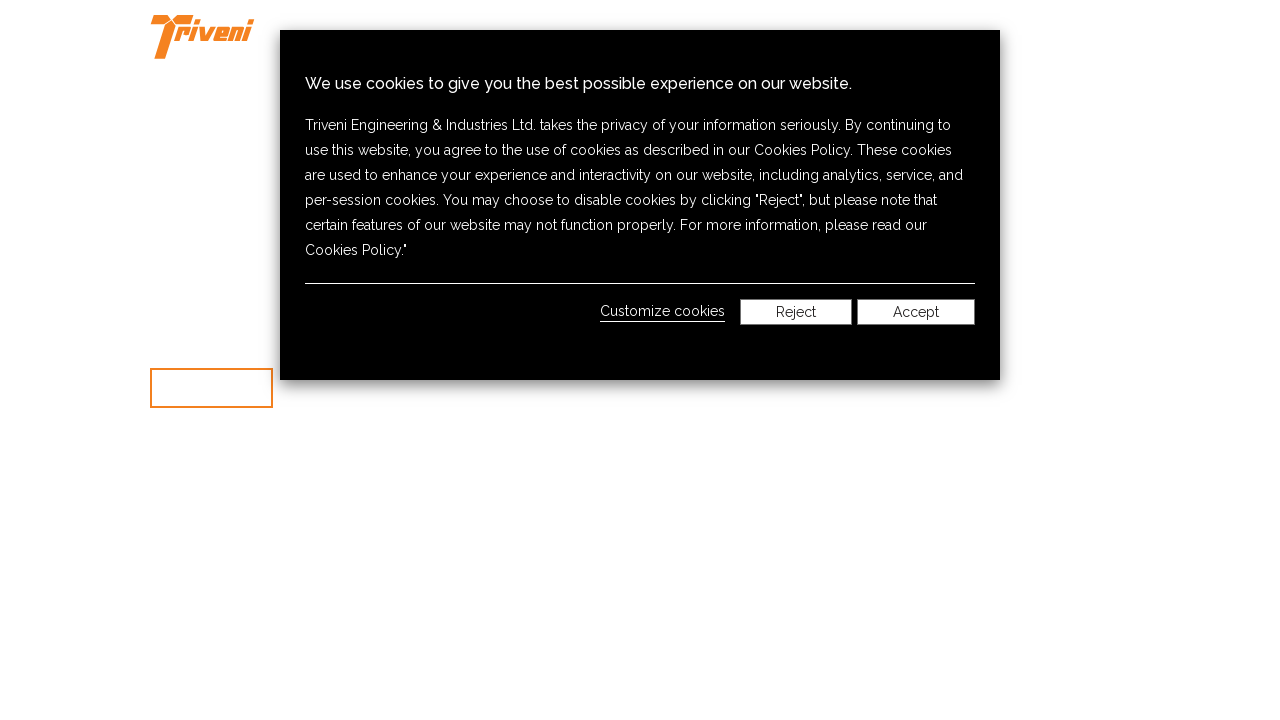

Set viewport size to 500x100
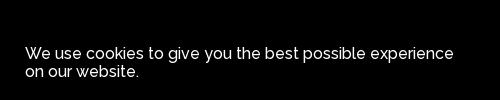

Waited 1000ms after resizing to 500x100
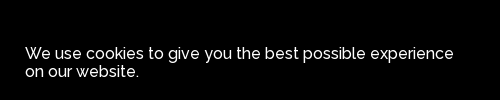

Set viewport size to 200x300
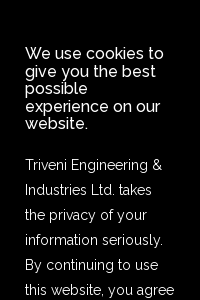

Waited 1000ms after resizing to 200x300
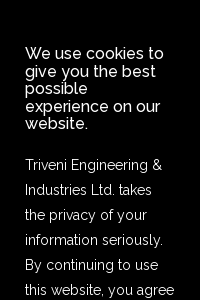

Set viewport size to 100x50
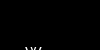

Waited 1000ms after resizing to 100x50
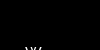

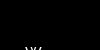